Tests right-click context menu functionality by right-clicking on a designated area, verifying the alert message, accepting the alert, then clicking a link to open a new tab and verifying the content on the new page.

Starting URL: https://the-internet.herokuapp.com/context_menu

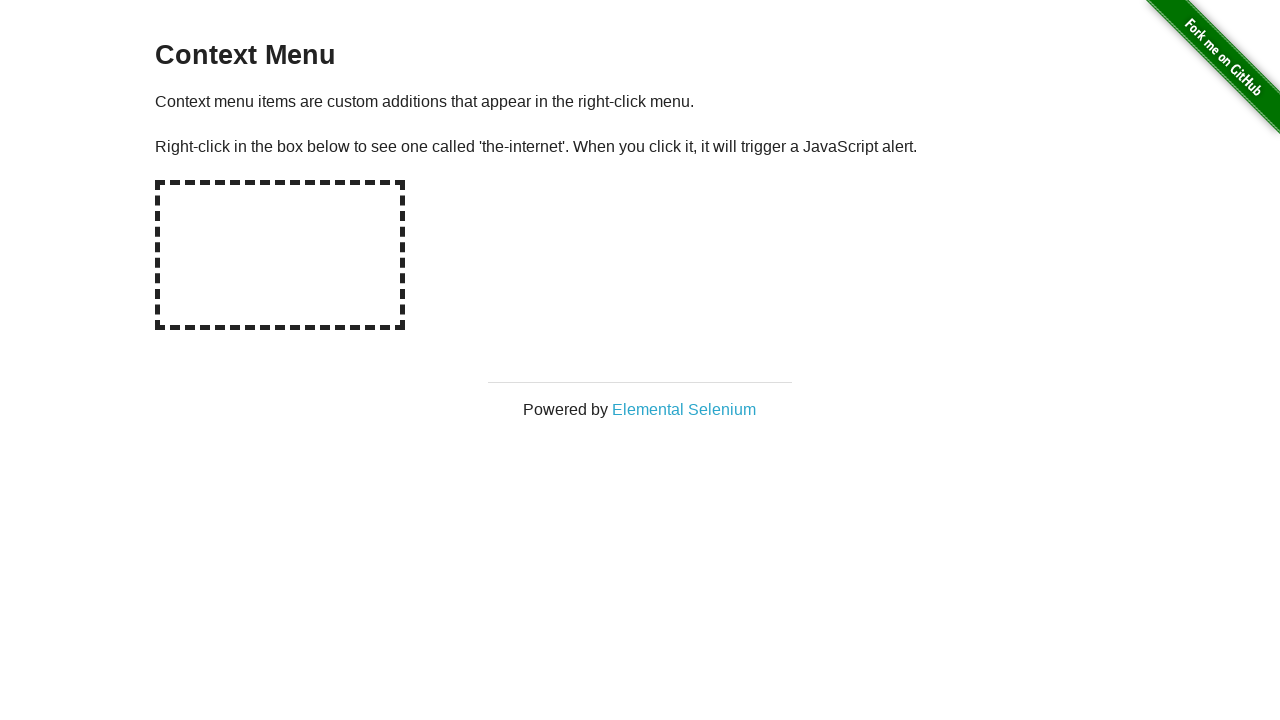

Right-clicked on hot-spot area to trigger context menu at (280, 255) on #hot-spot
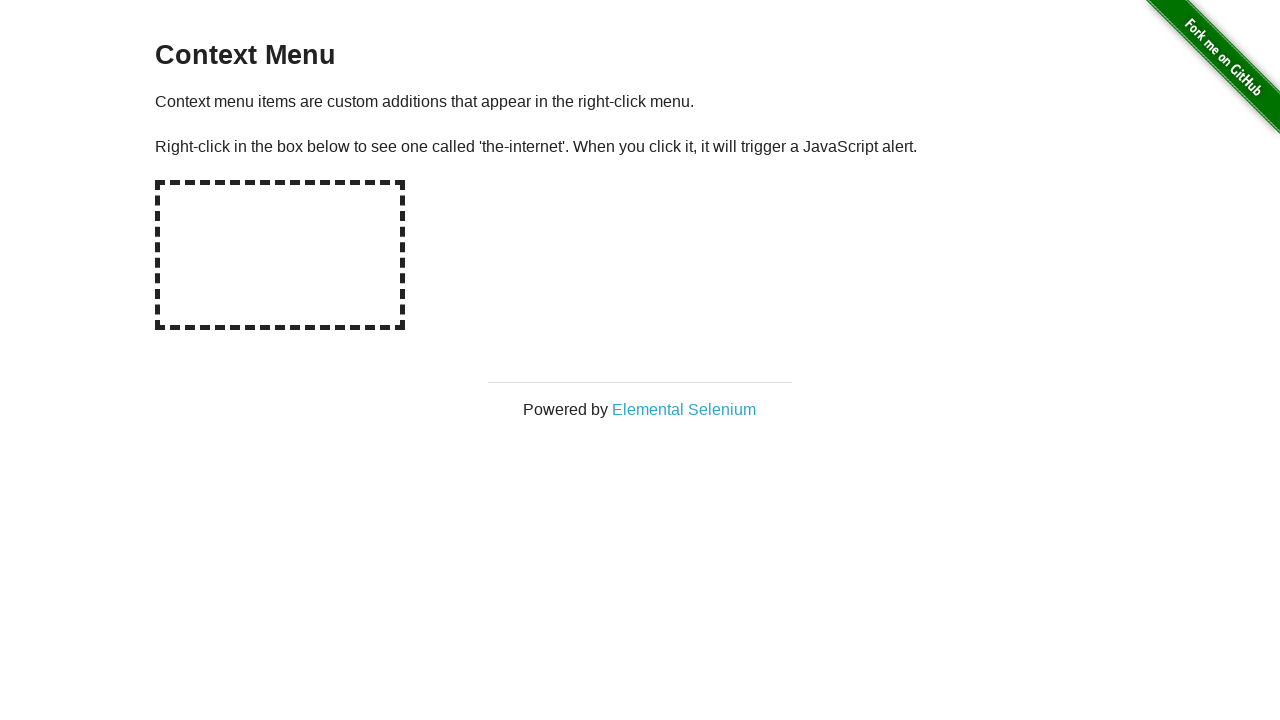

Set up dialog handler to capture and accept alerts
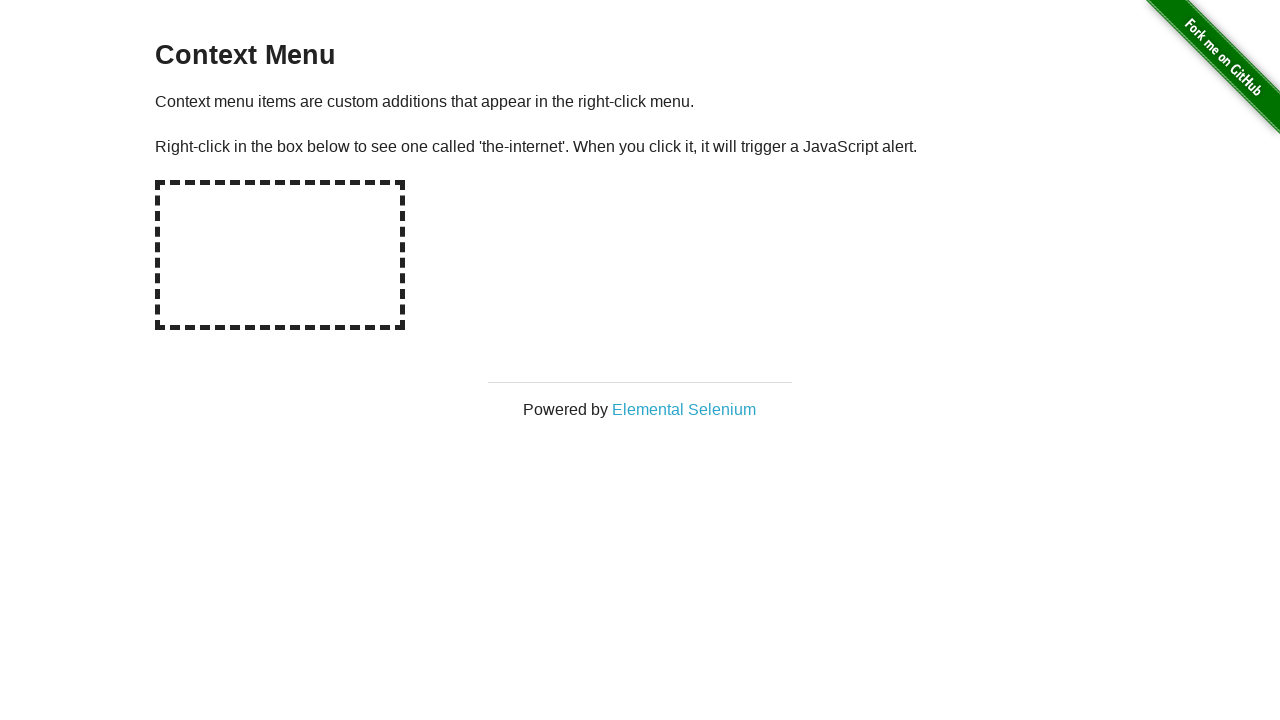

Right-clicked on hot-spot again to trigger alert dialog at (280, 255) on #hot-spot
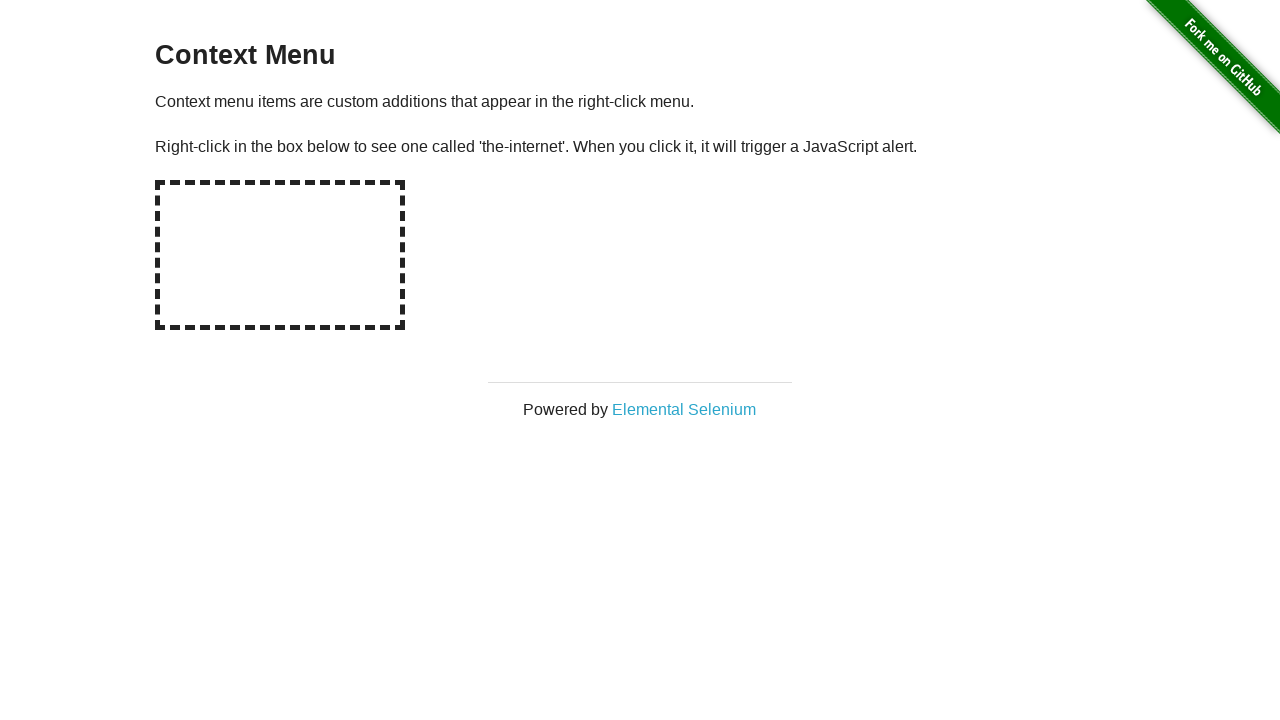

Waited for alert dialog to be processed
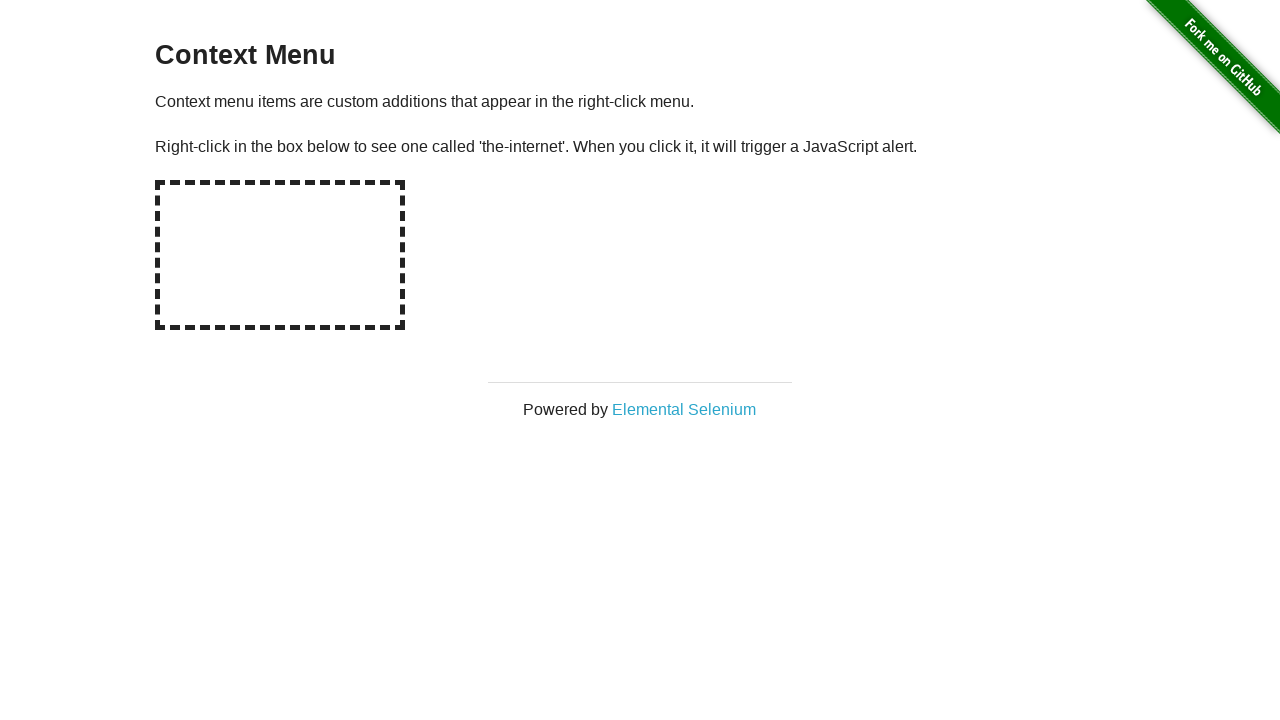

Clicked 'Elemental Selenium' link to open new tab at (684, 409) on a:has-text('Elemental Selenium')
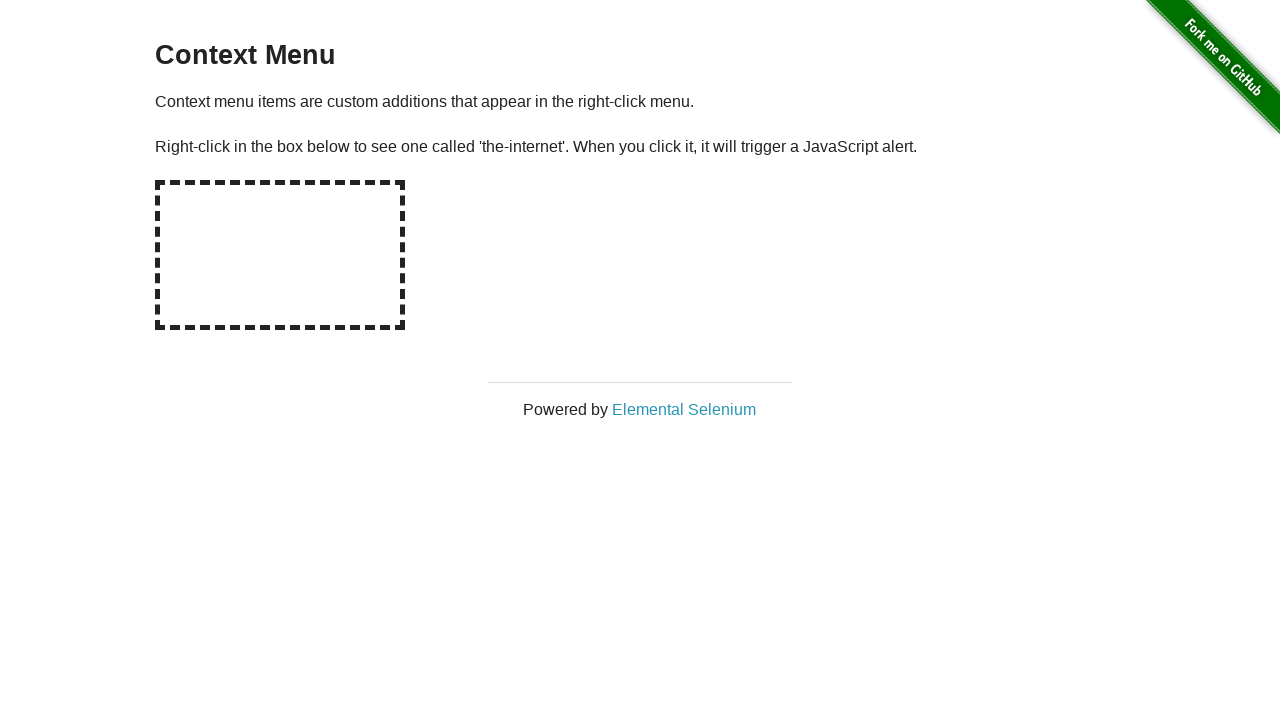

Switched to new tab opened by link
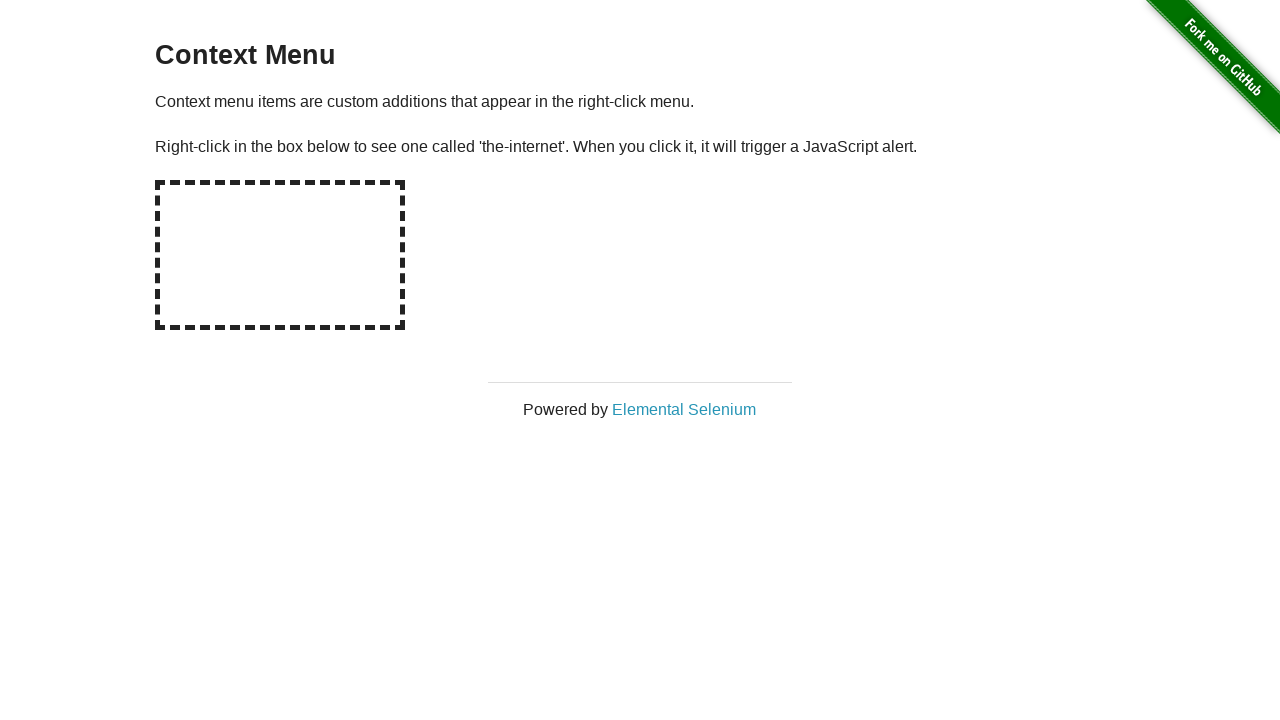

Waited for new page to load completely
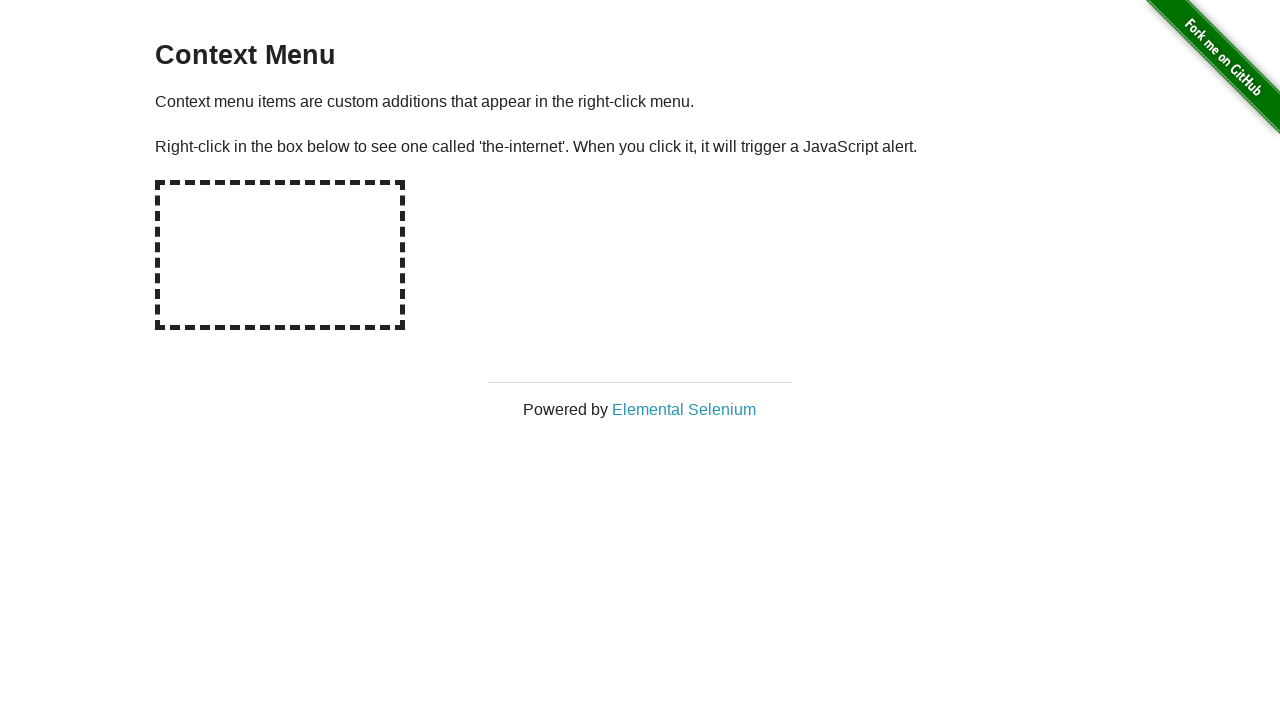

Located h1 element on new page
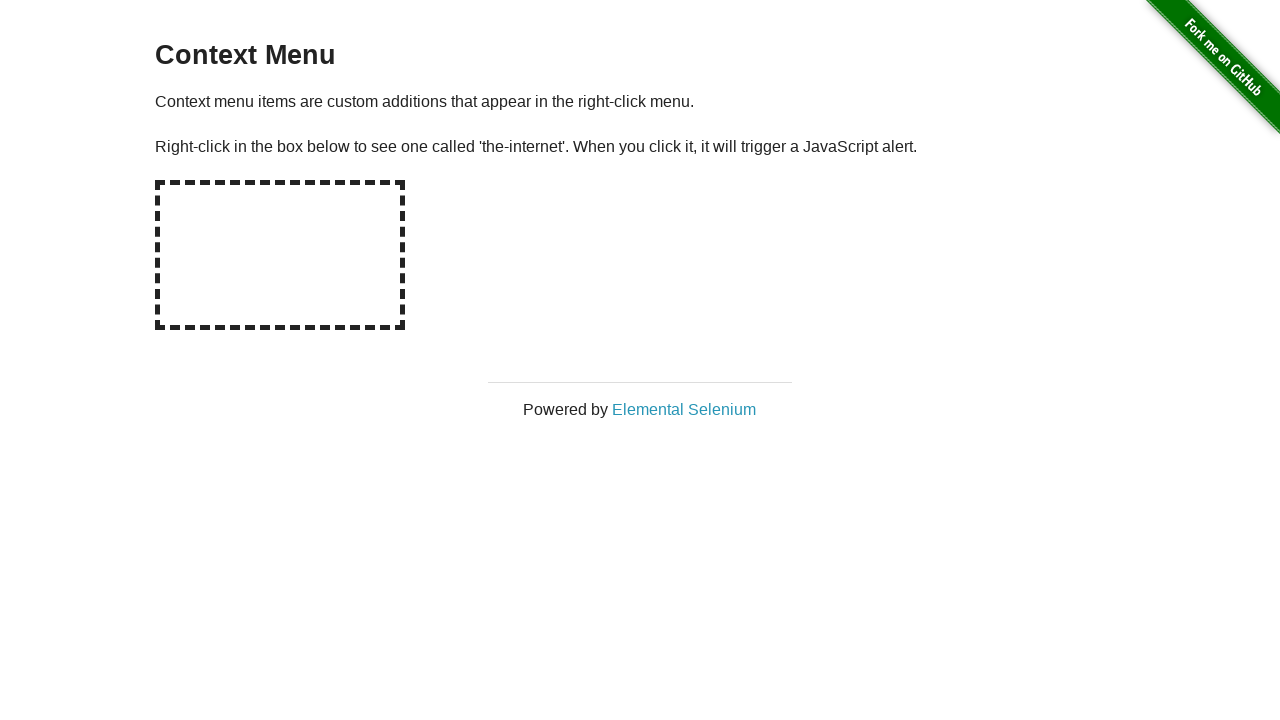

Verified h1 element is present on new page
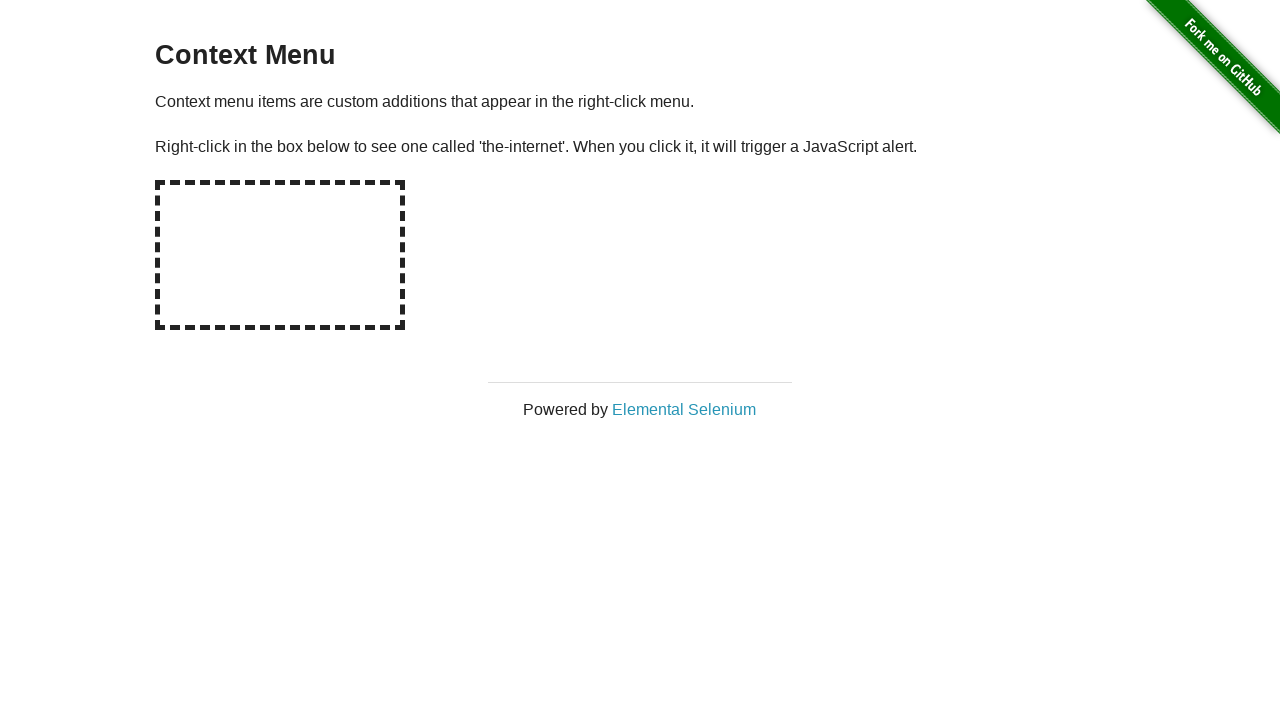

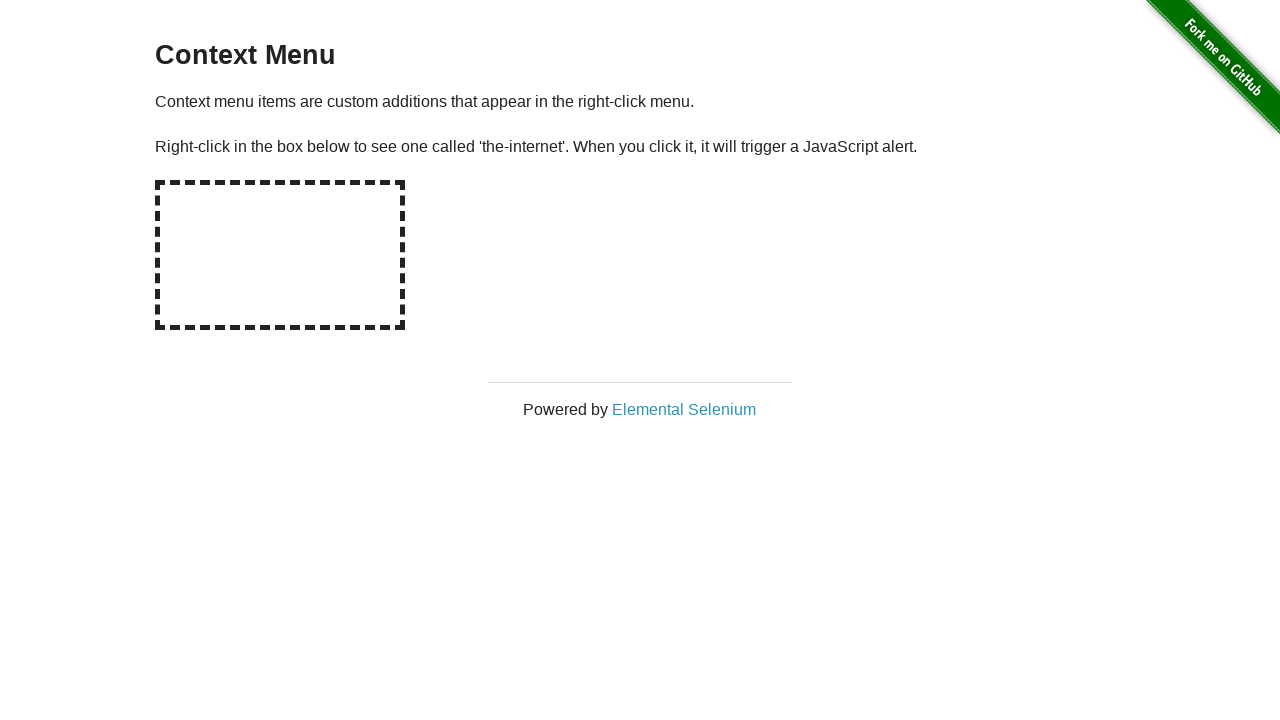